Navigates to the Text Box page and verifies that the Permanent Address input field is visible.

Starting URL: https://demoqa.com/elements

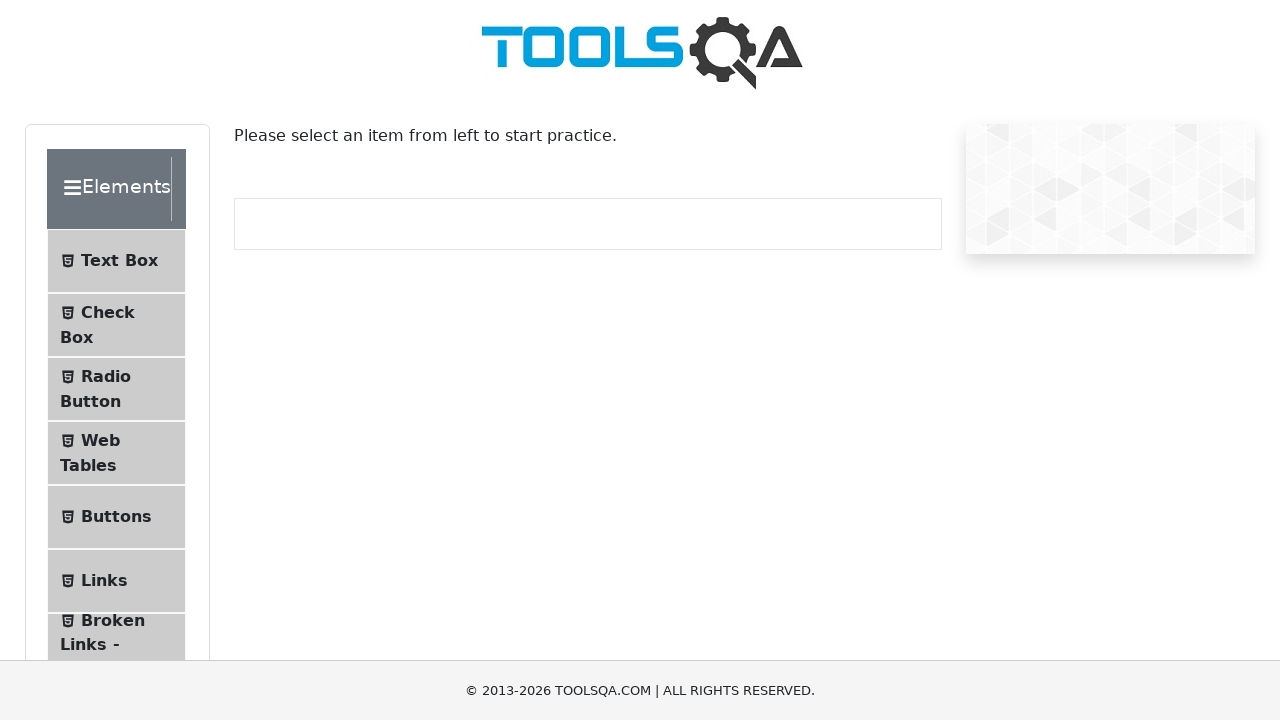

Clicked on Text Box menu item at (119, 261) on internal:text="Text Box"i
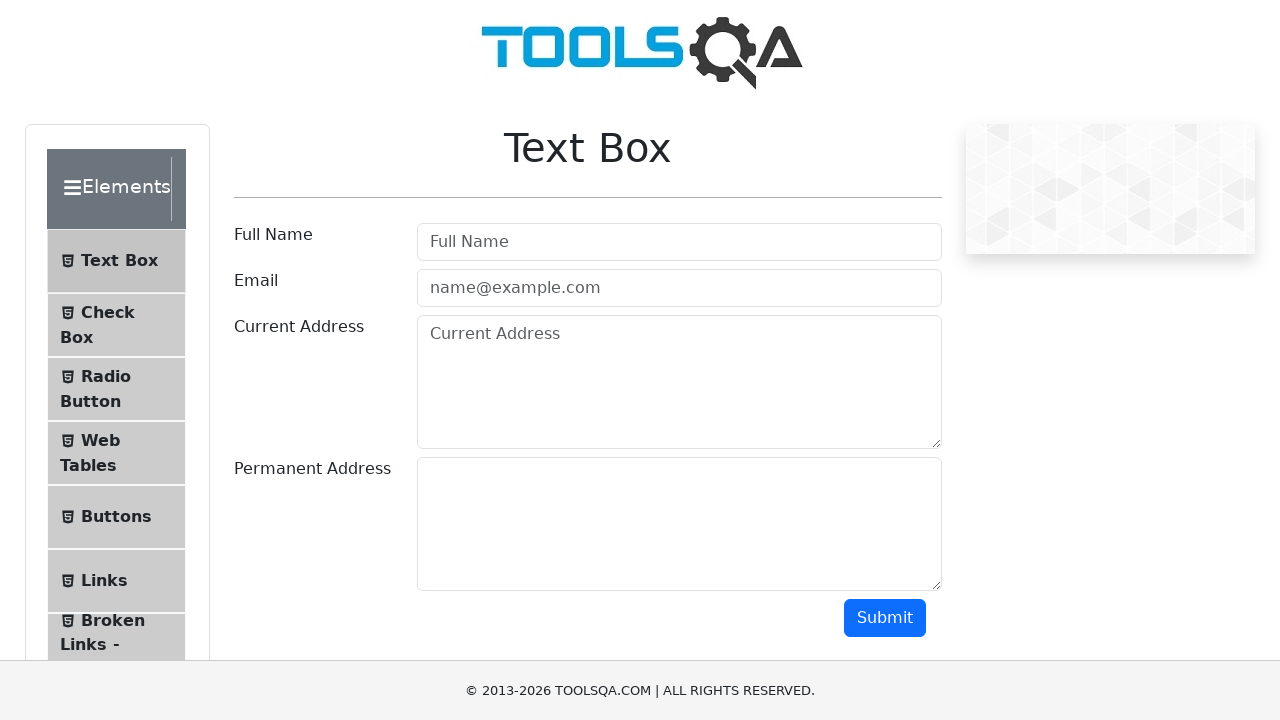

Navigated to Text Box page
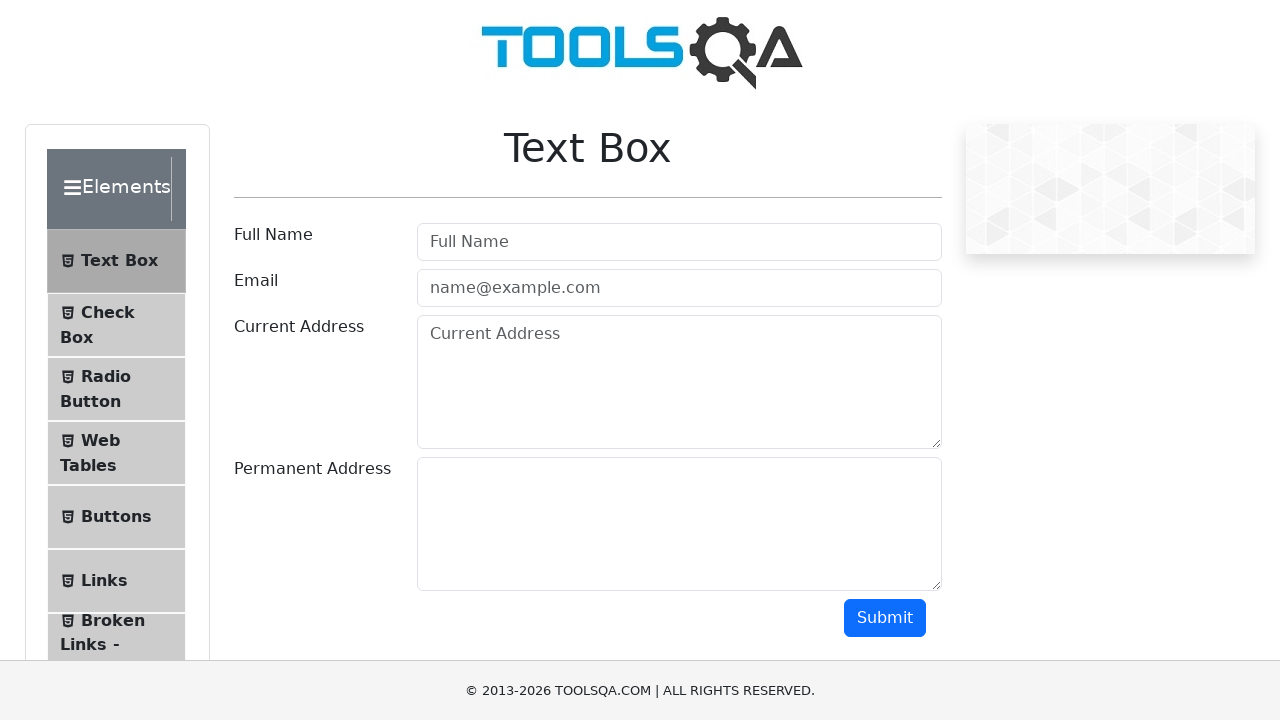

Verified that Permanent Address input field is visible
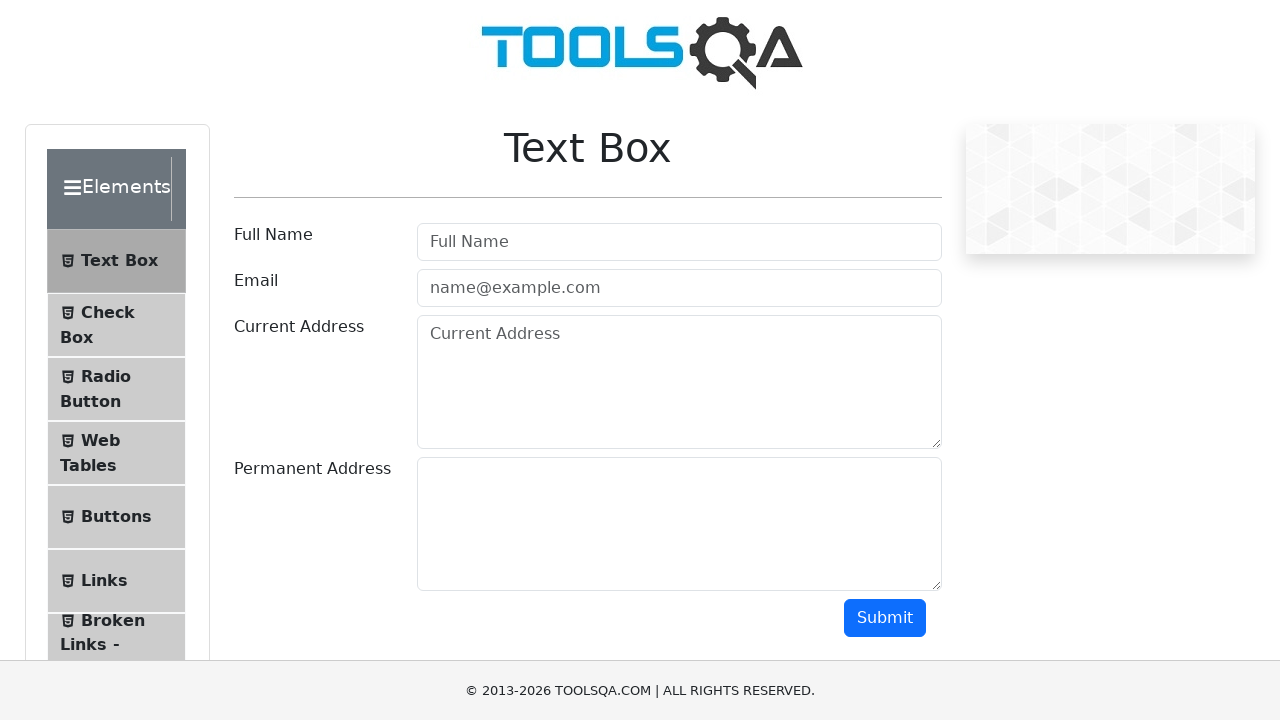

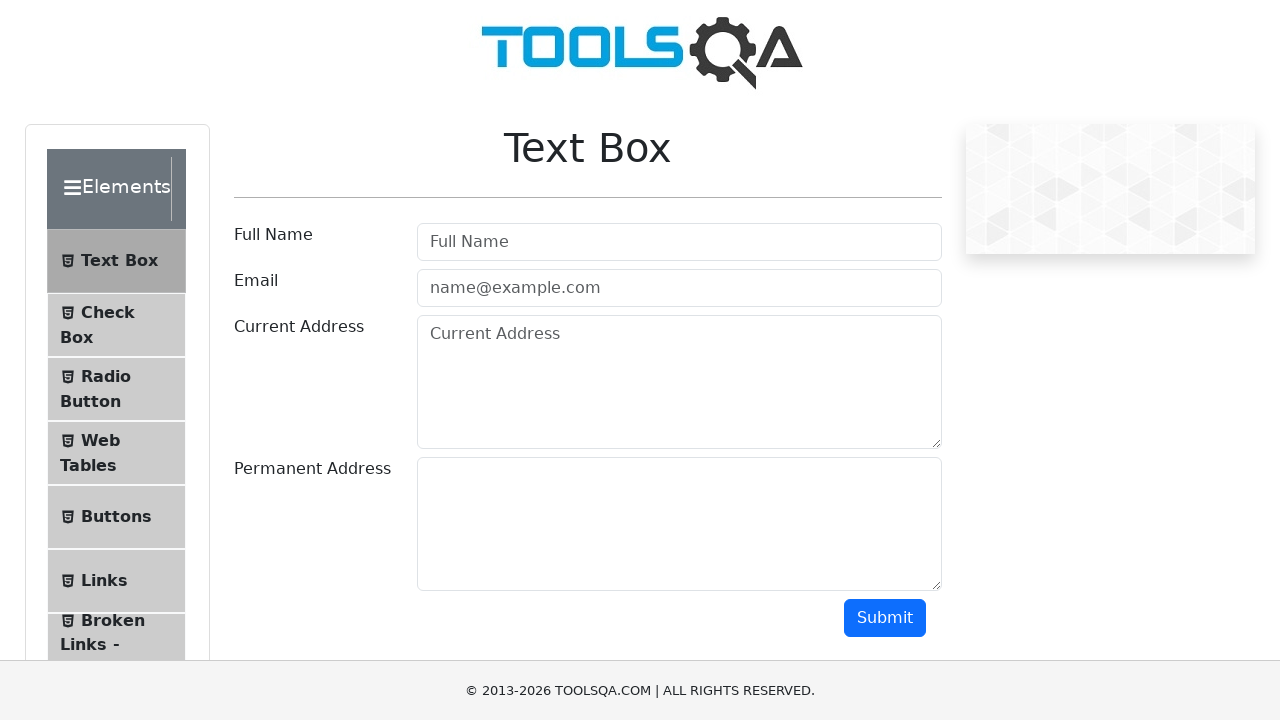